Tests JavaScript executor functionality by scrolling to the bottom of the page, scrolling back to the top, refreshing the page, and retrieving the document title.

Starting URL: https://www.redbus.in/

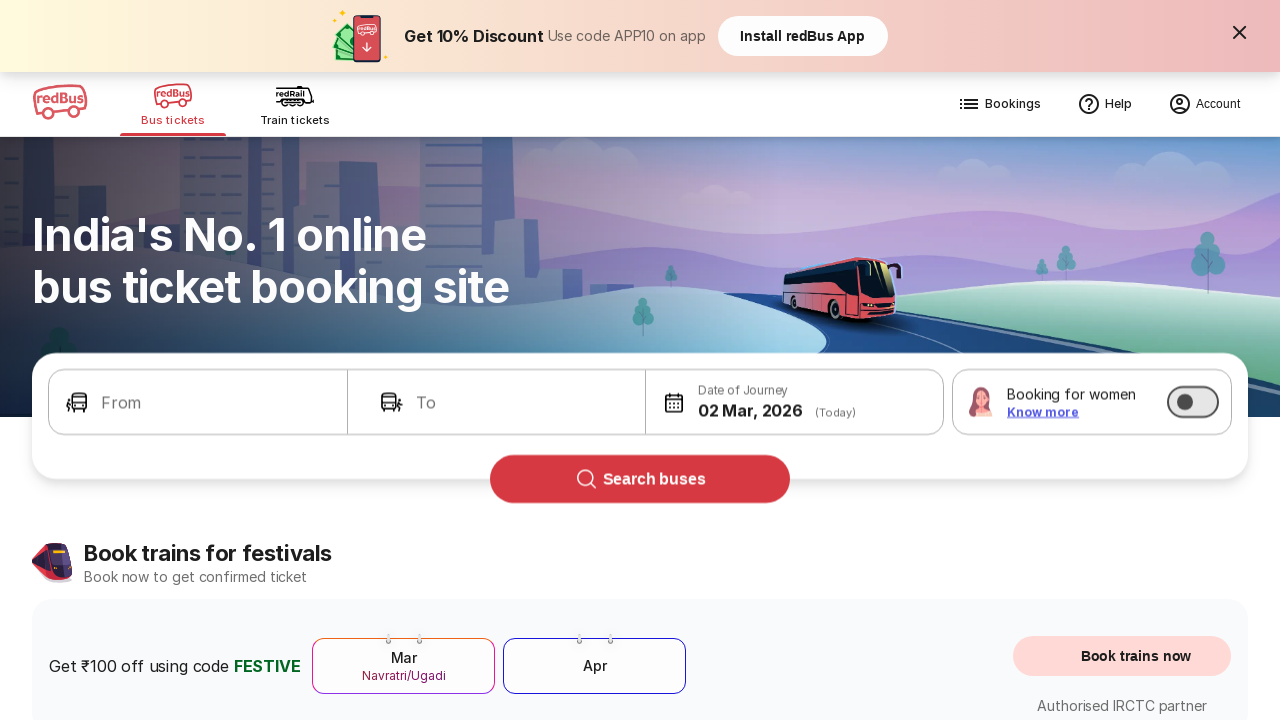

Scrolled to the bottom of the page using JavaScript executor
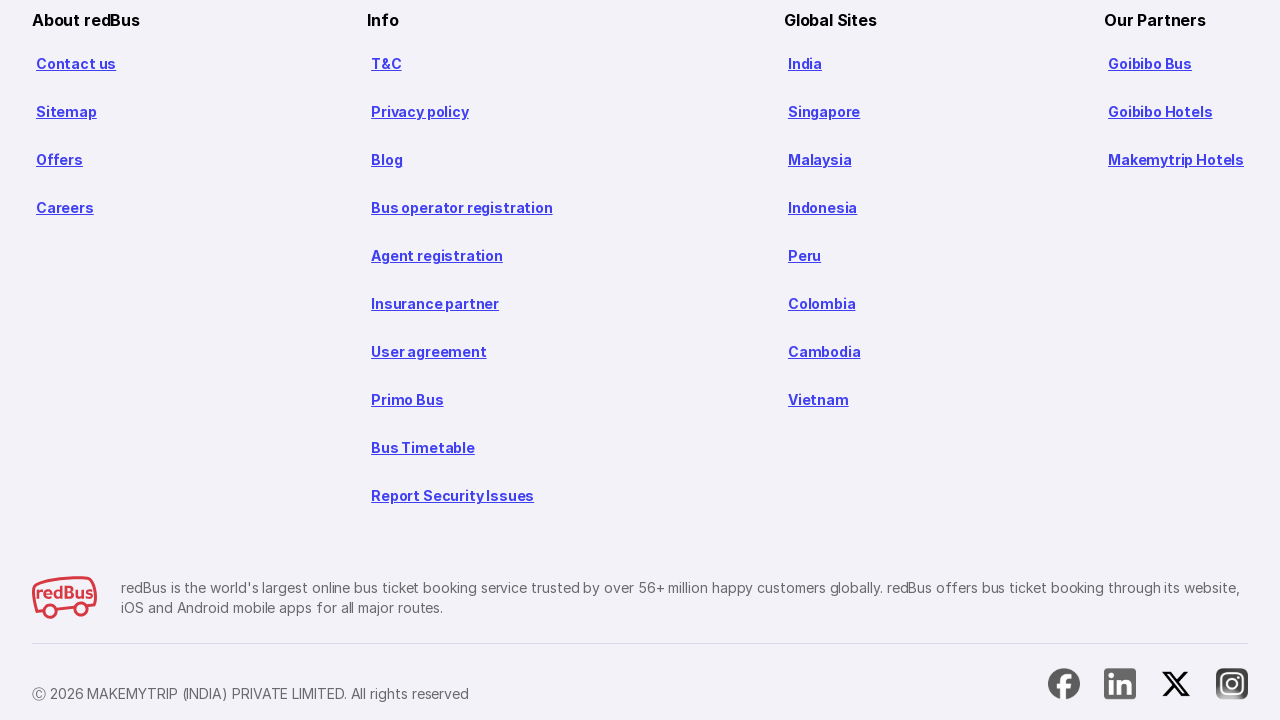

Waited 4 seconds for scroll animation to complete
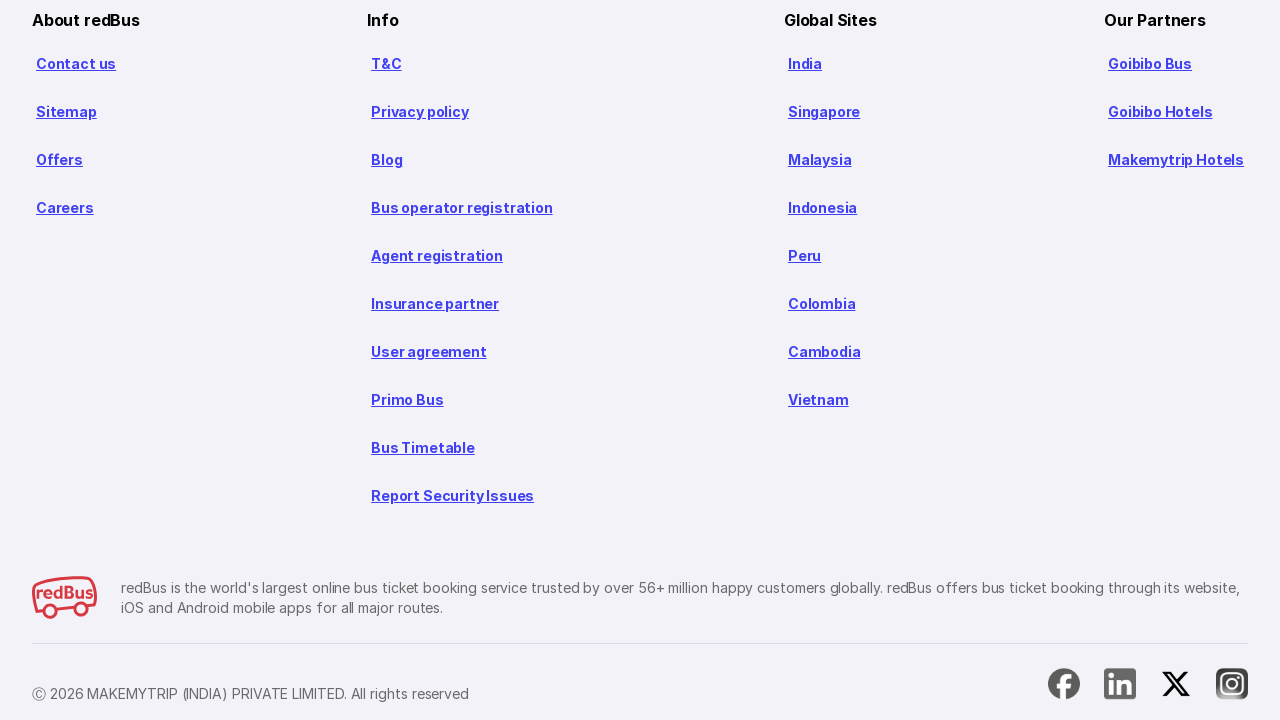

Scrolled back to the top of the page using JavaScript executor
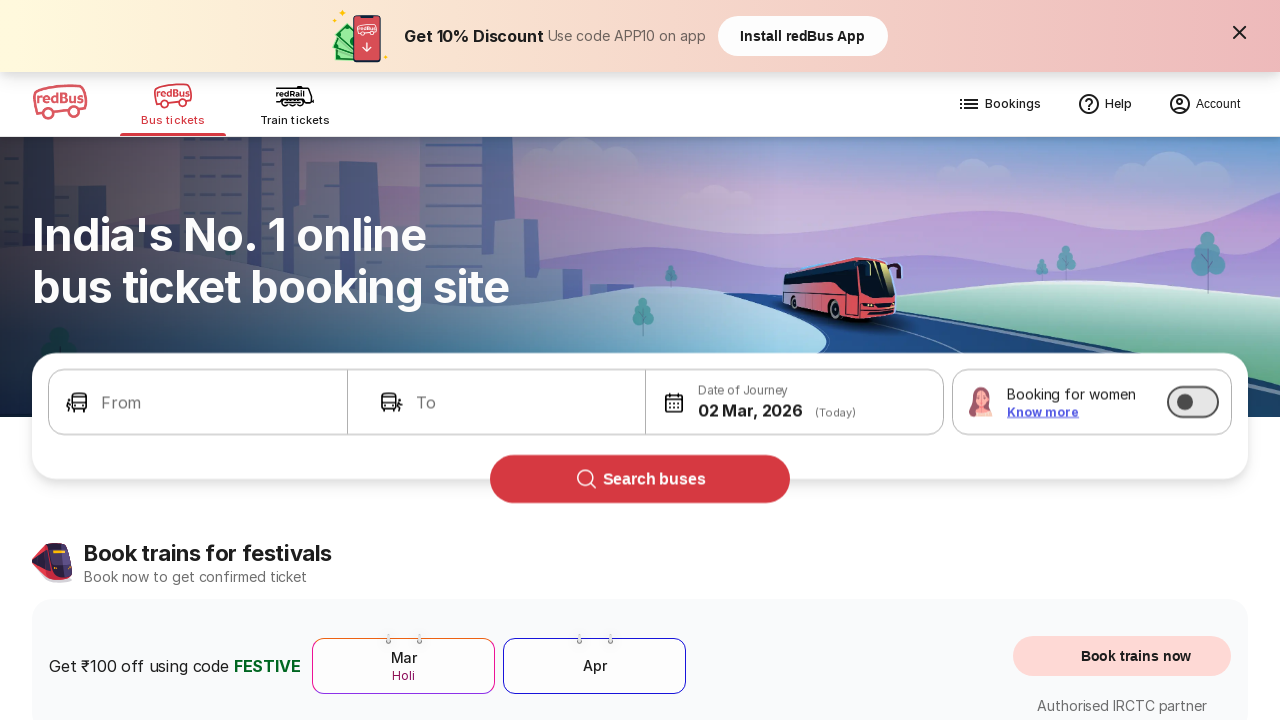

Refreshed the page using JavaScript executor
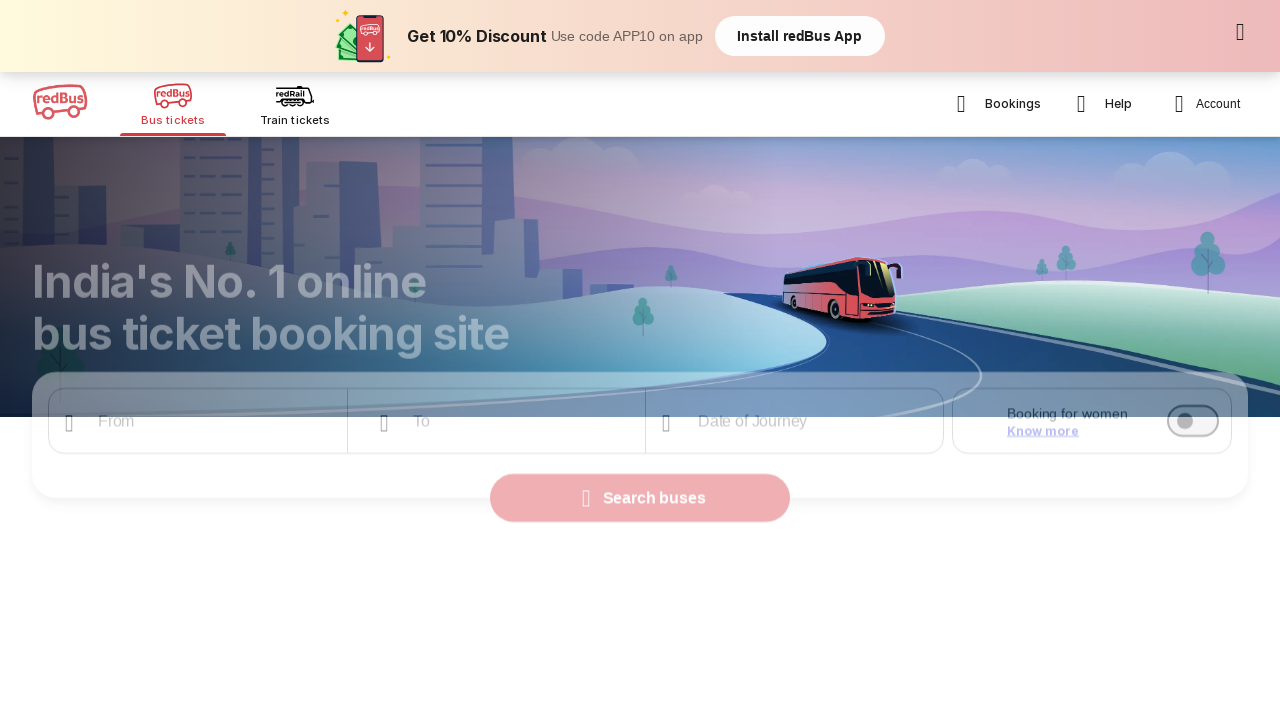

Retrieved document title: 'Bus Booking Online and Train Tickets at Lowest Price - redBus'
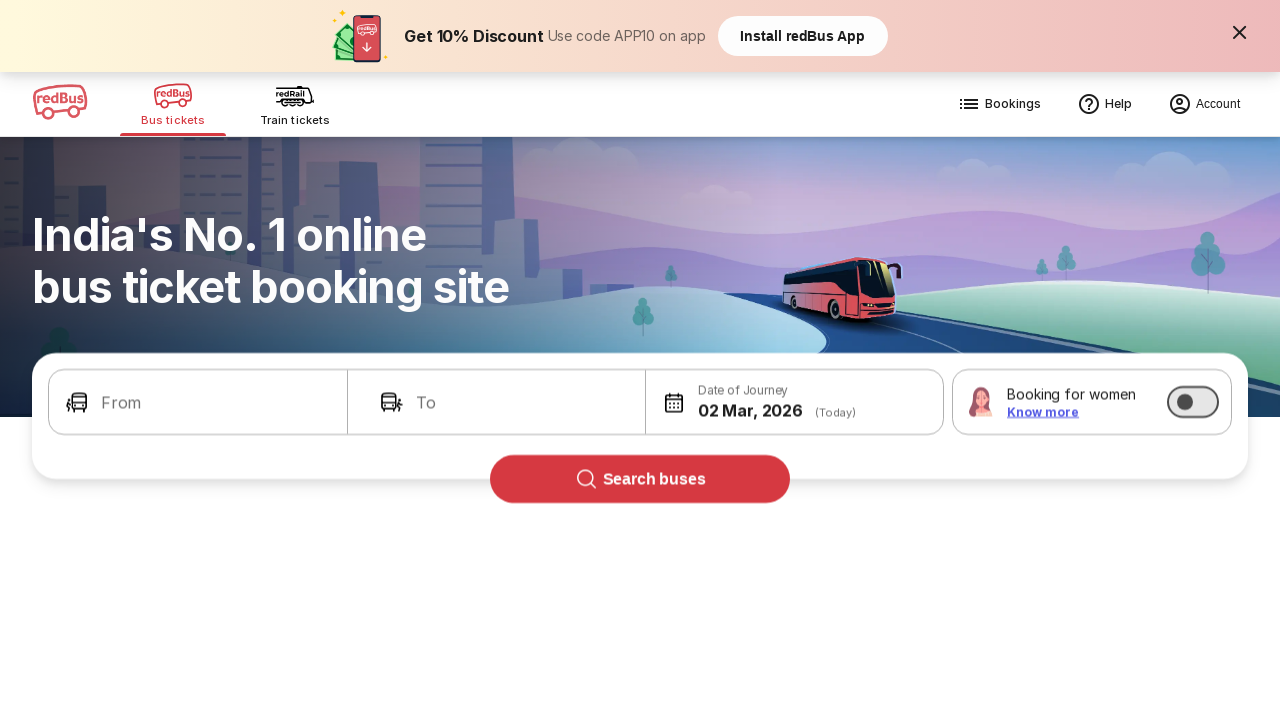

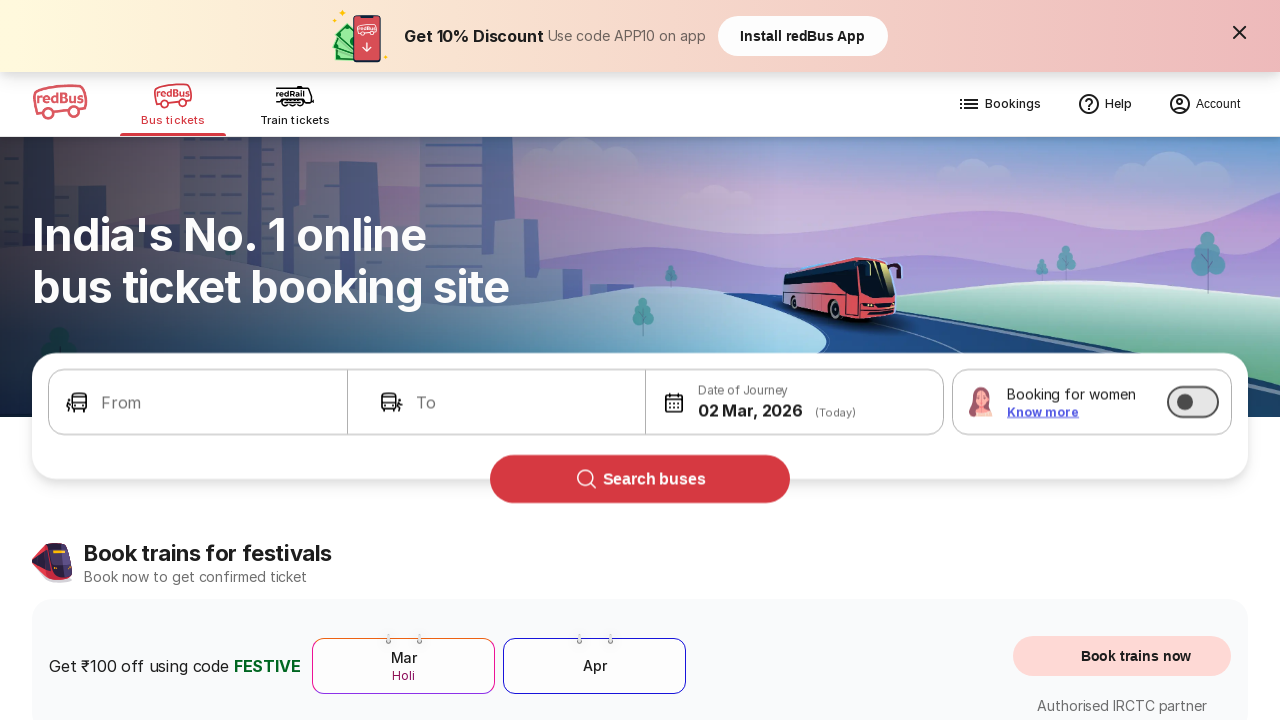